Tests navigation menu interaction by clicking the hamburger menu and verifying social media links are accessible

Starting URL: https://mockexam1cpsat.agiletestingalliance.org/

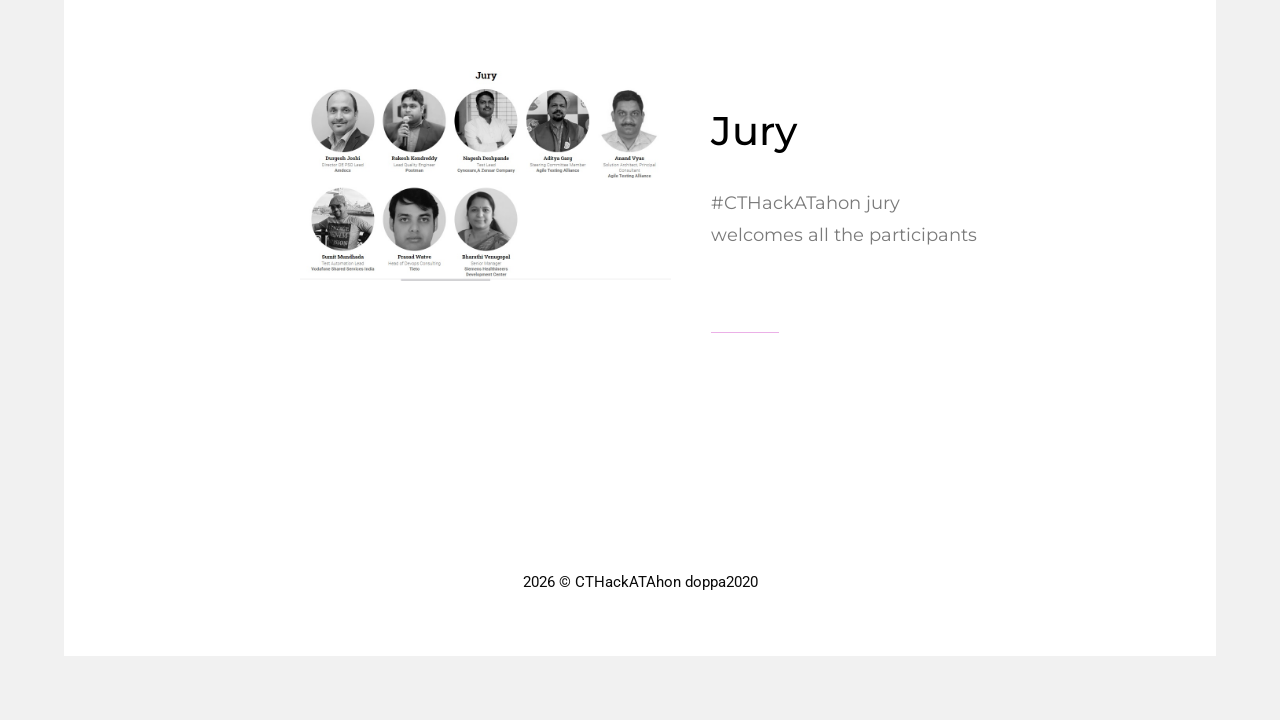

Clicked hamburger menu toggle at (106, 150) on xpath=//li[@class='slideout-toggle menu-item-align-right ']/a
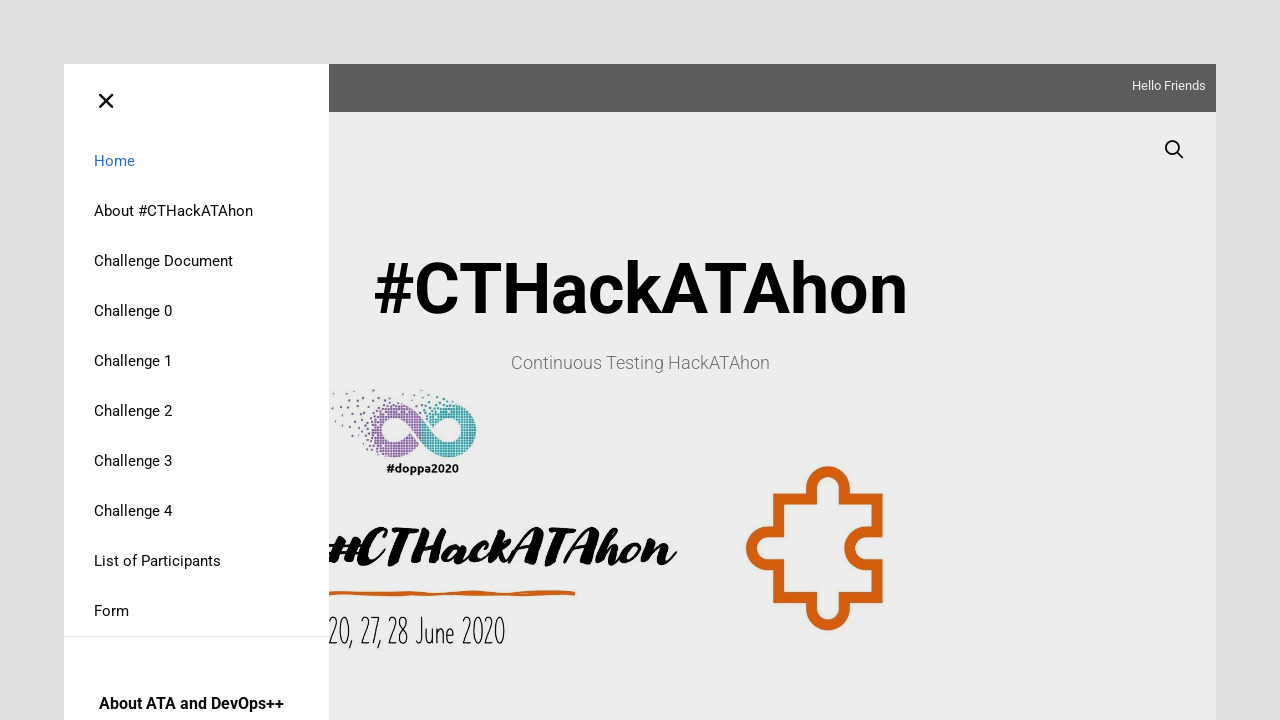

Menu items became visible
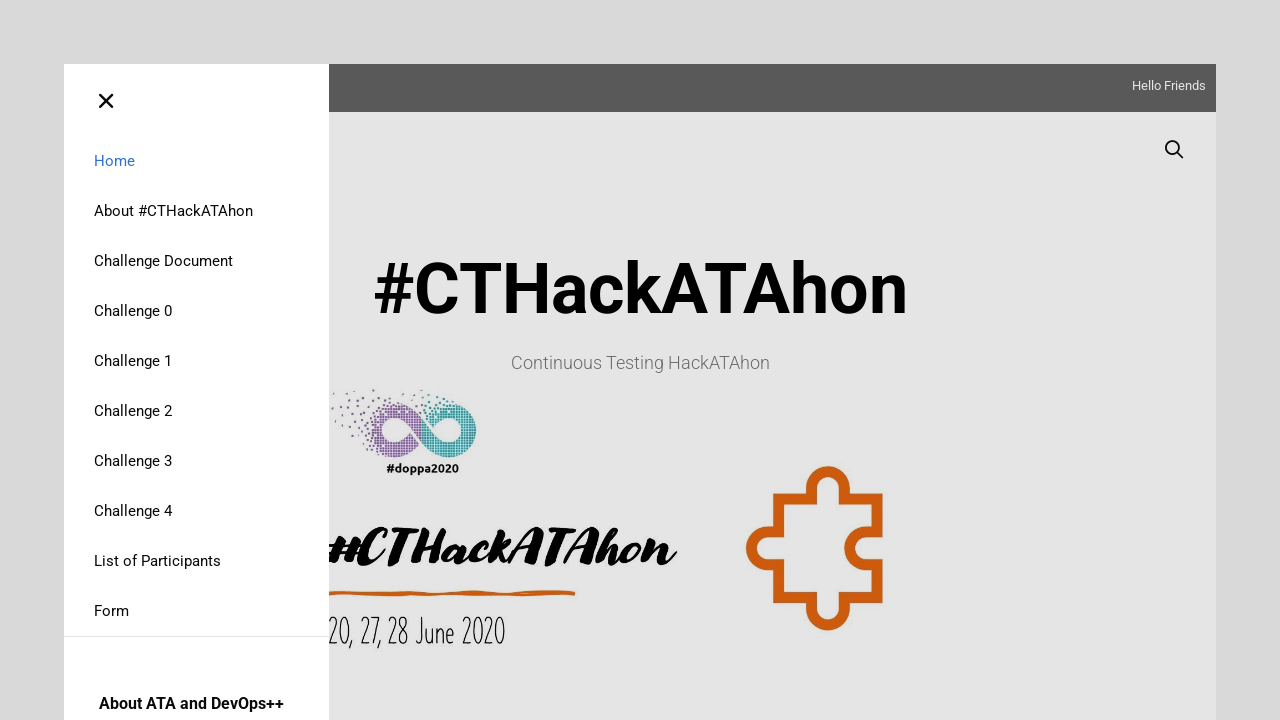

Retrieved all link elements from the page
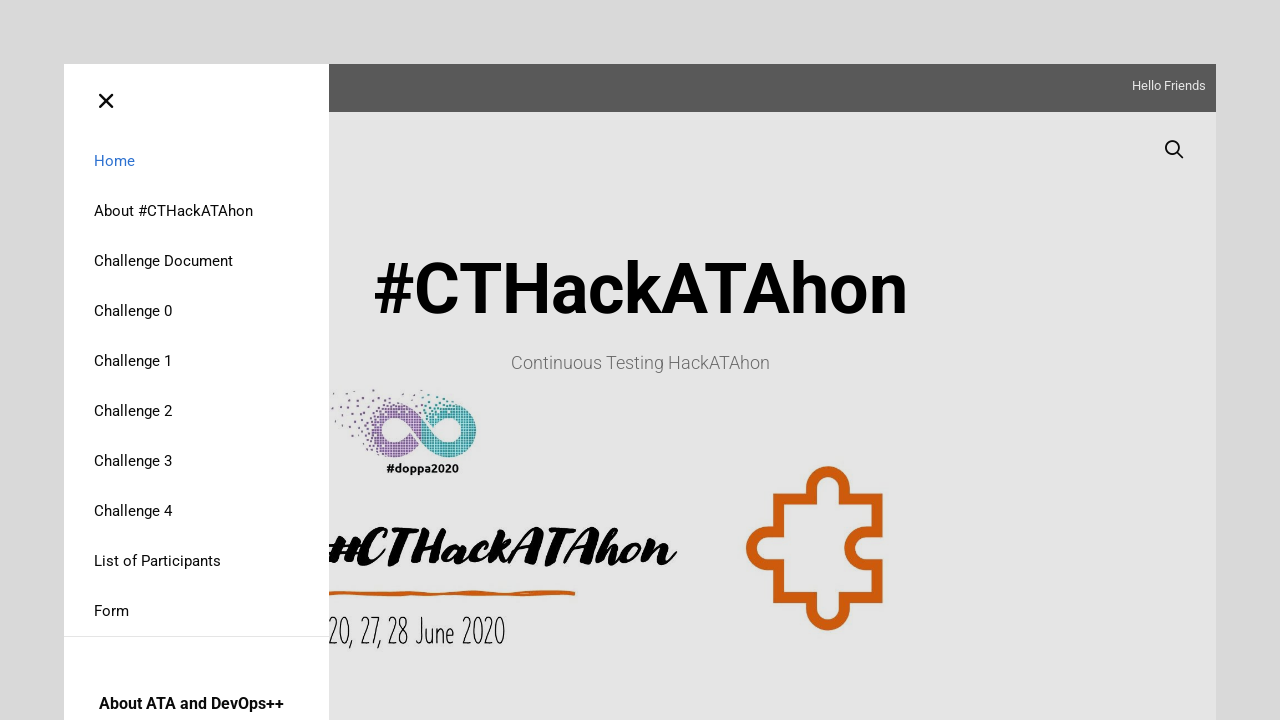

First social media link is present and accessible
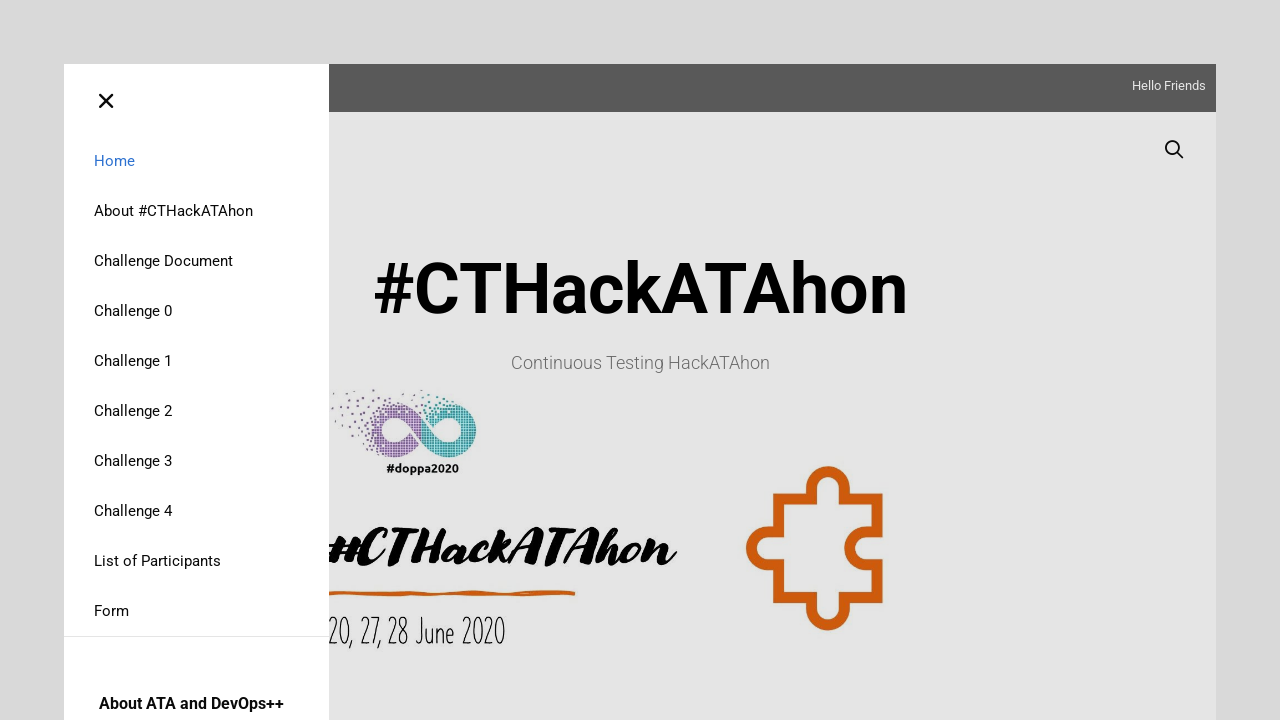

Second social media link is present and accessible
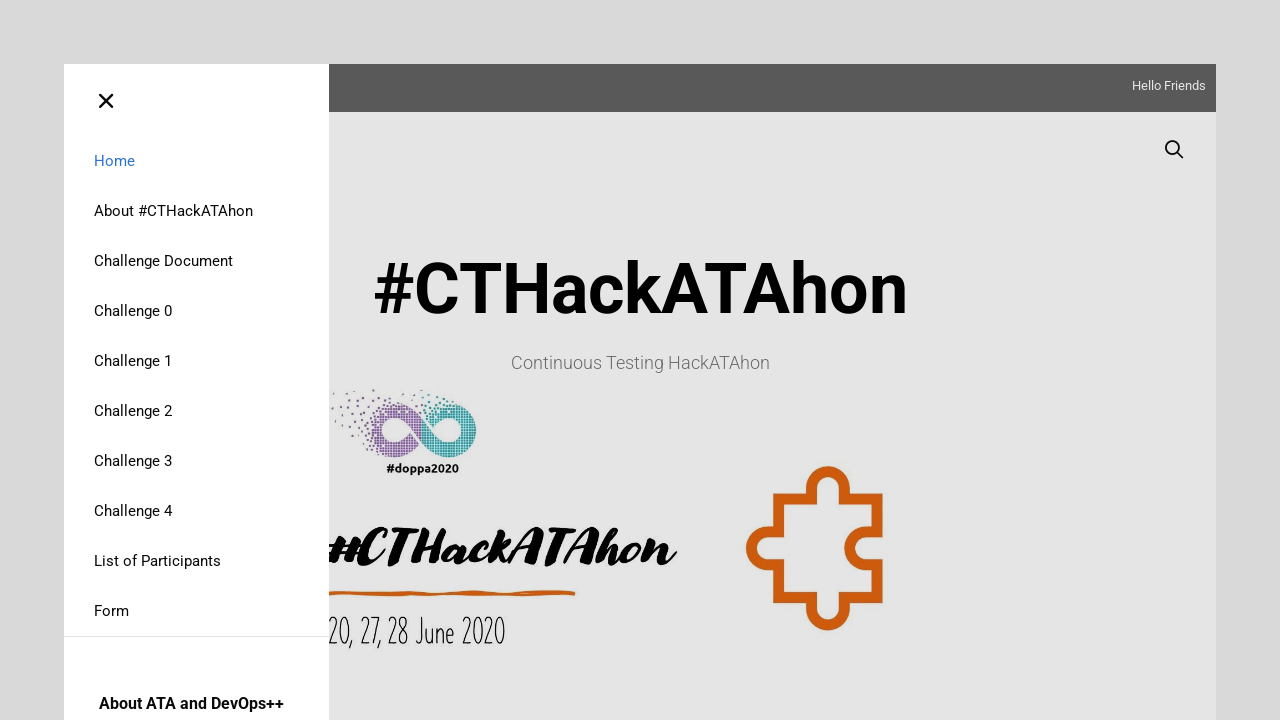

Third social media link is present and accessible
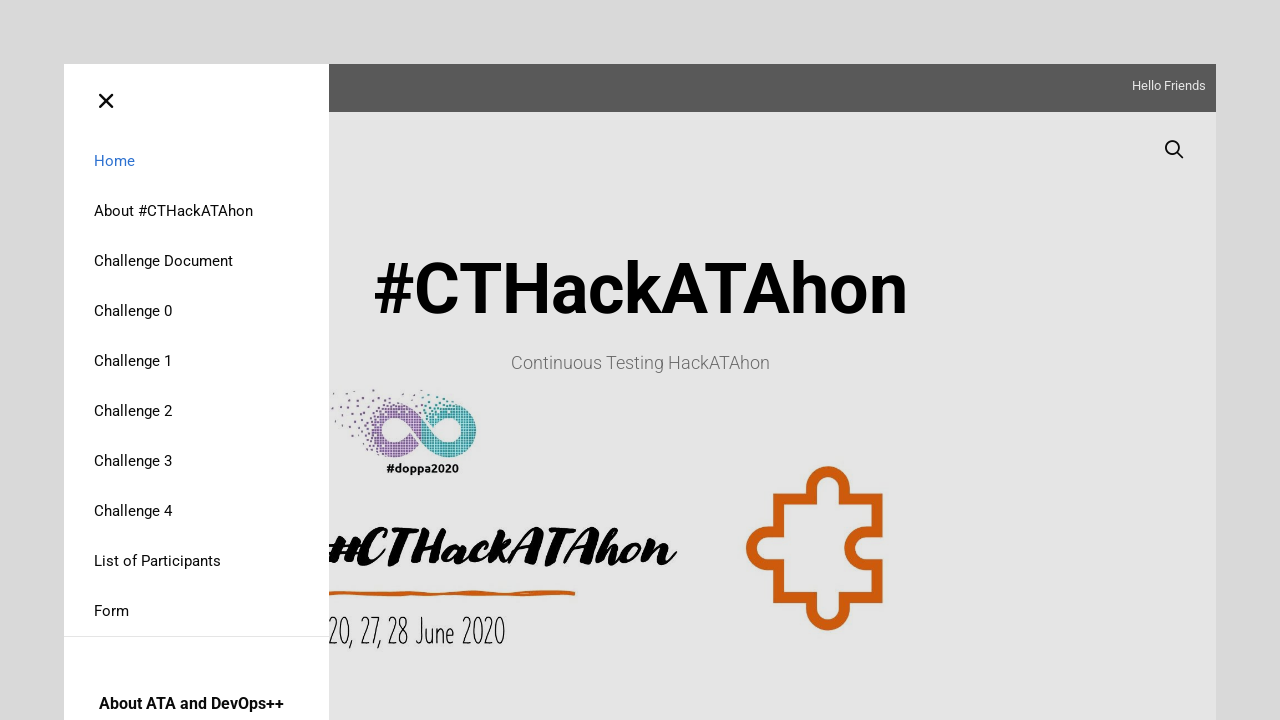

Fourth social media link is present and accessible
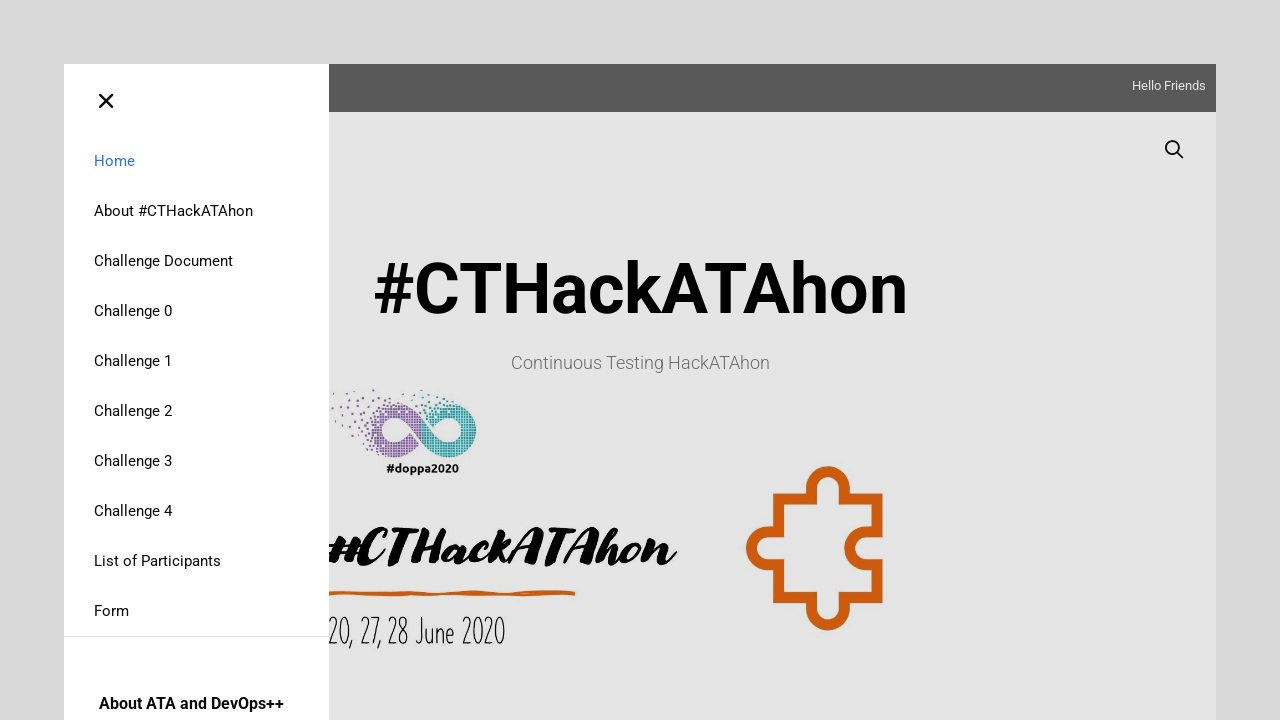

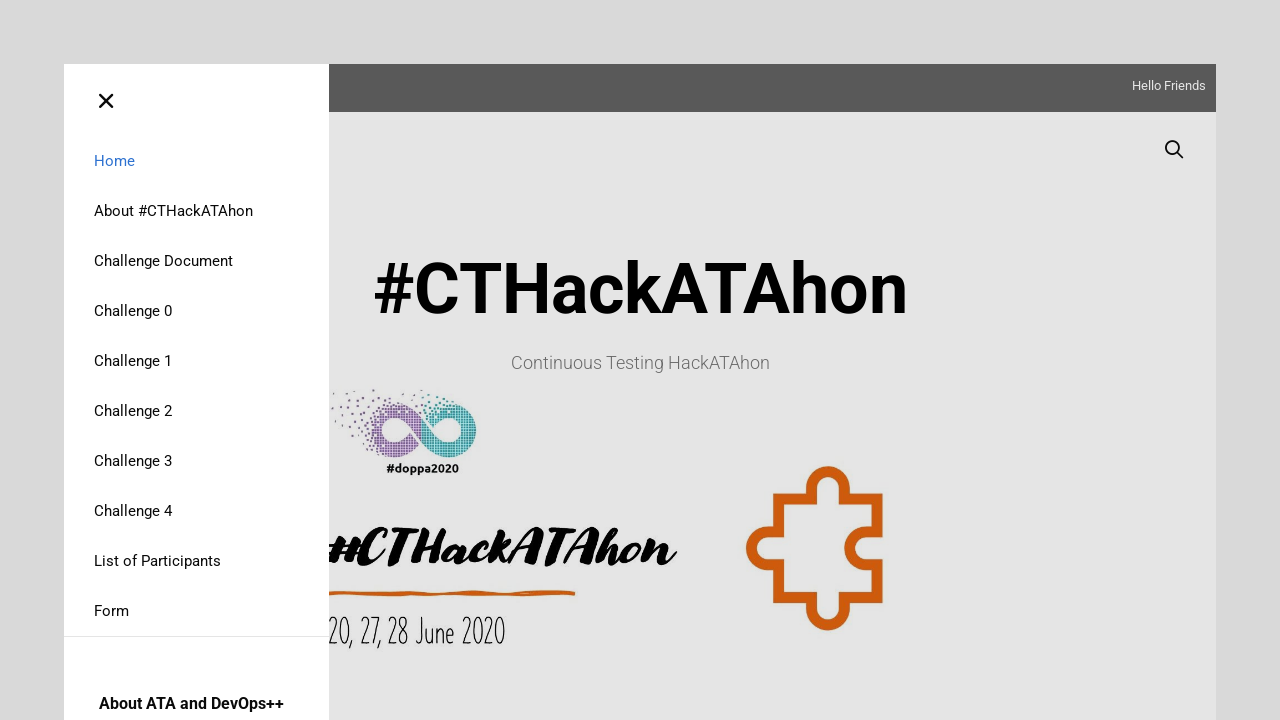